Tests checkbox interactions by toggling their checked states

Starting URL: https://the-internet.herokuapp.com/checkboxes

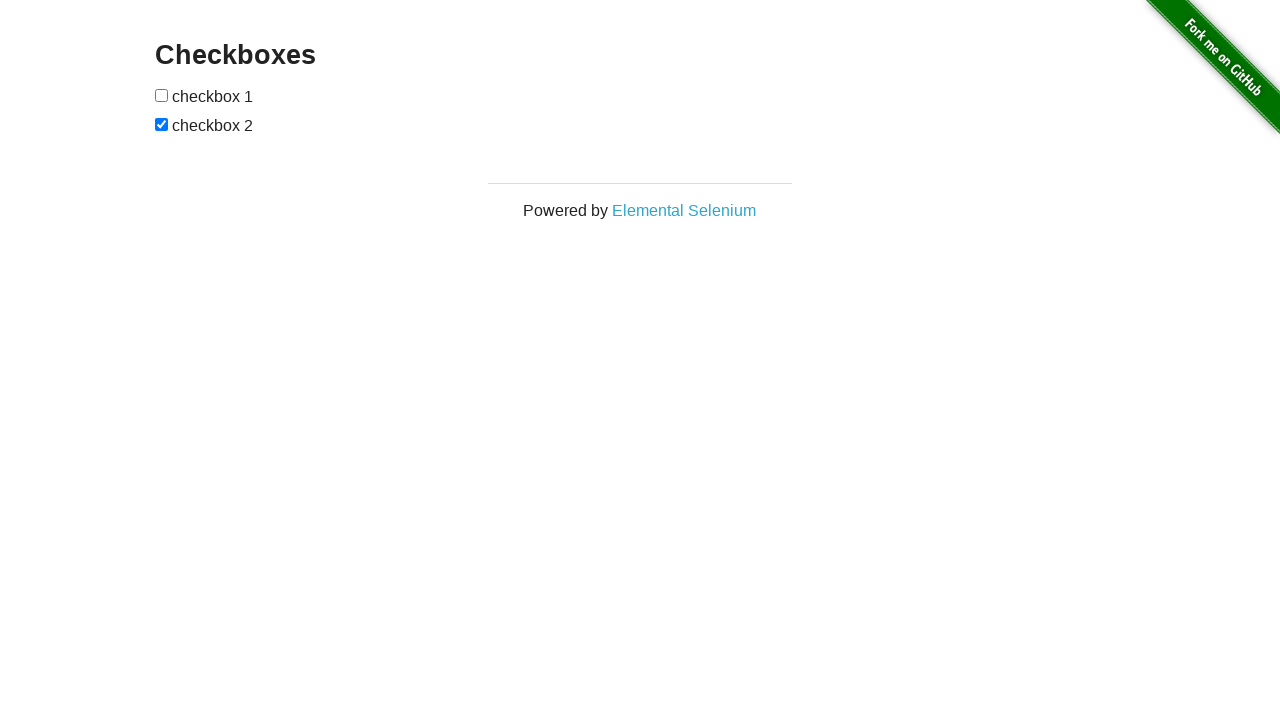

Clicked first checkbox to toggle its state at (162, 95) on input[type=checkbox]:nth-of-type(1)
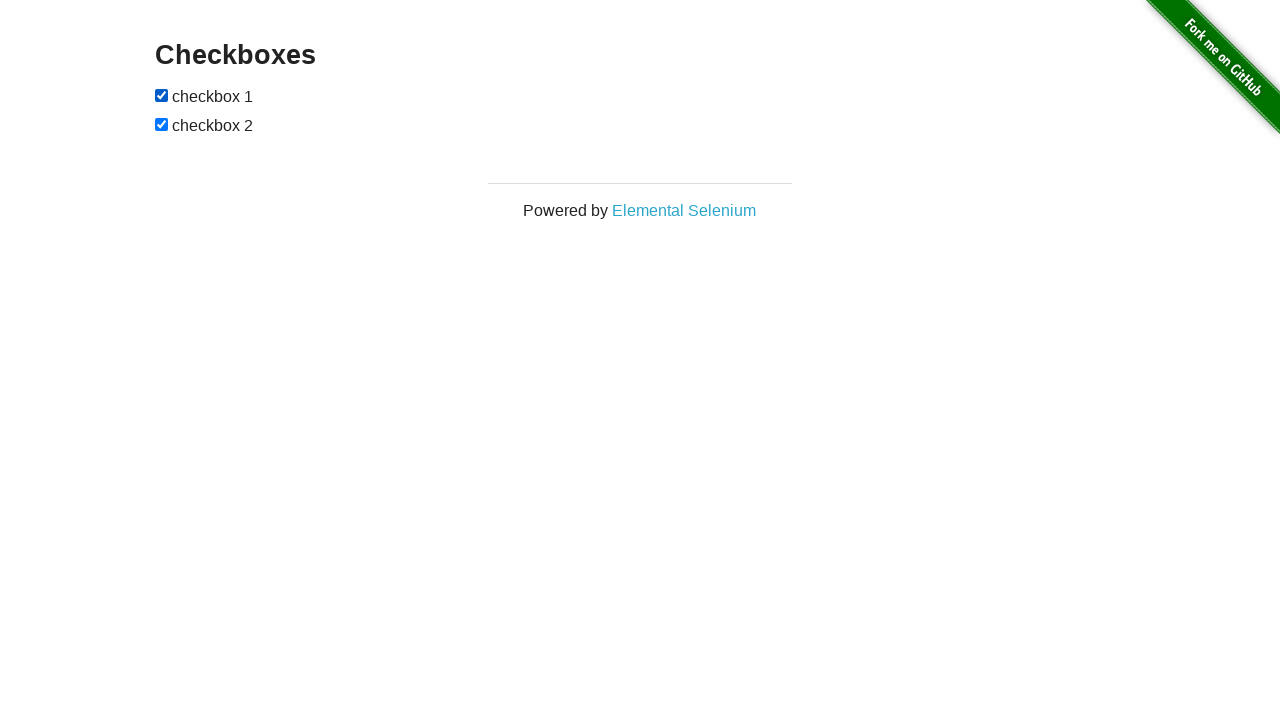

Clicked second checkbox to toggle its state at (162, 124) on input[type=checkbox]:nth-of-type(2)
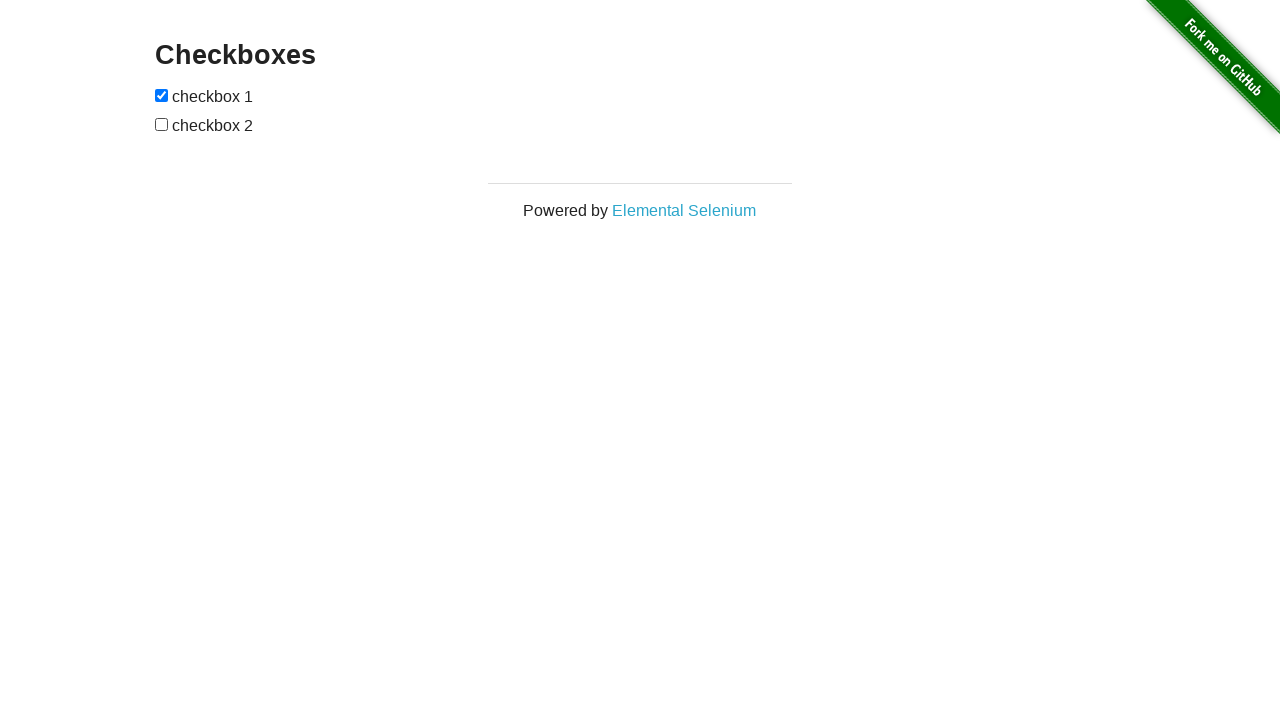

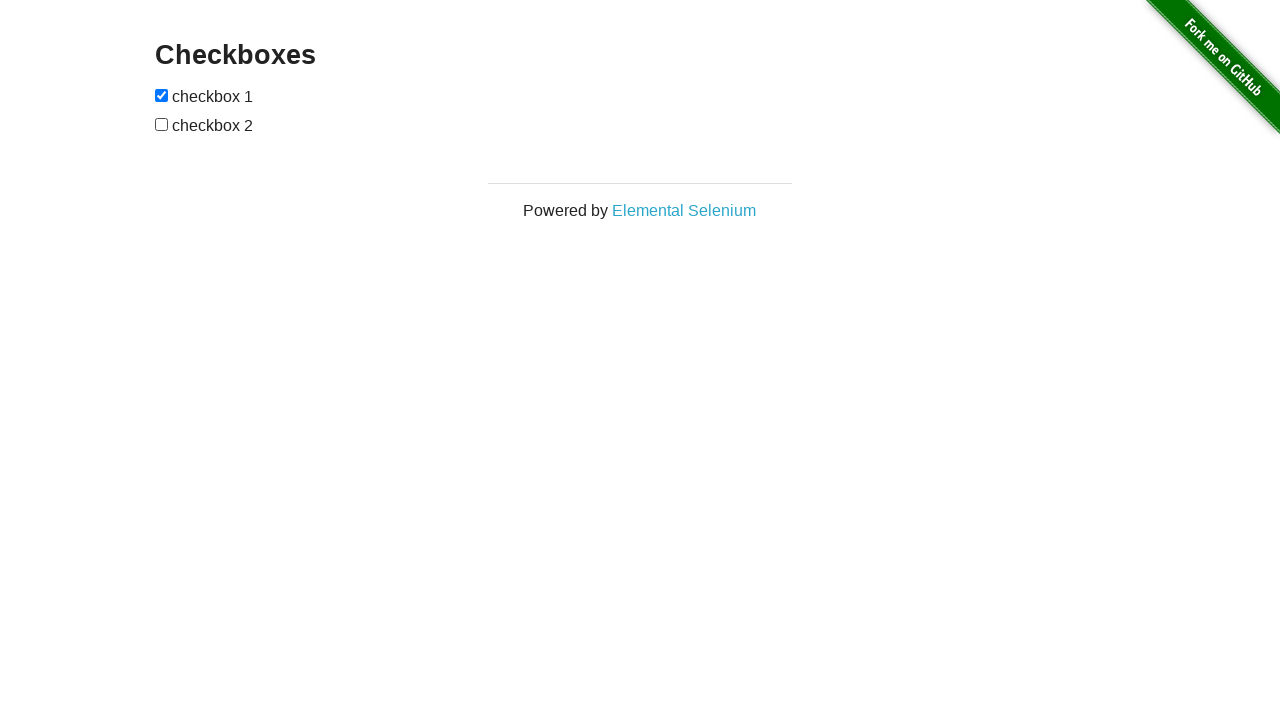